Tests customer login flow in GlobalsQA Banking demo by selecting Customer Login, choosing Harry Potter from the dropdown, and verifying the welcome message appears.

Starting URL: https://www.globalsqa.com/angularJs-protractor/BankingProject/#/login

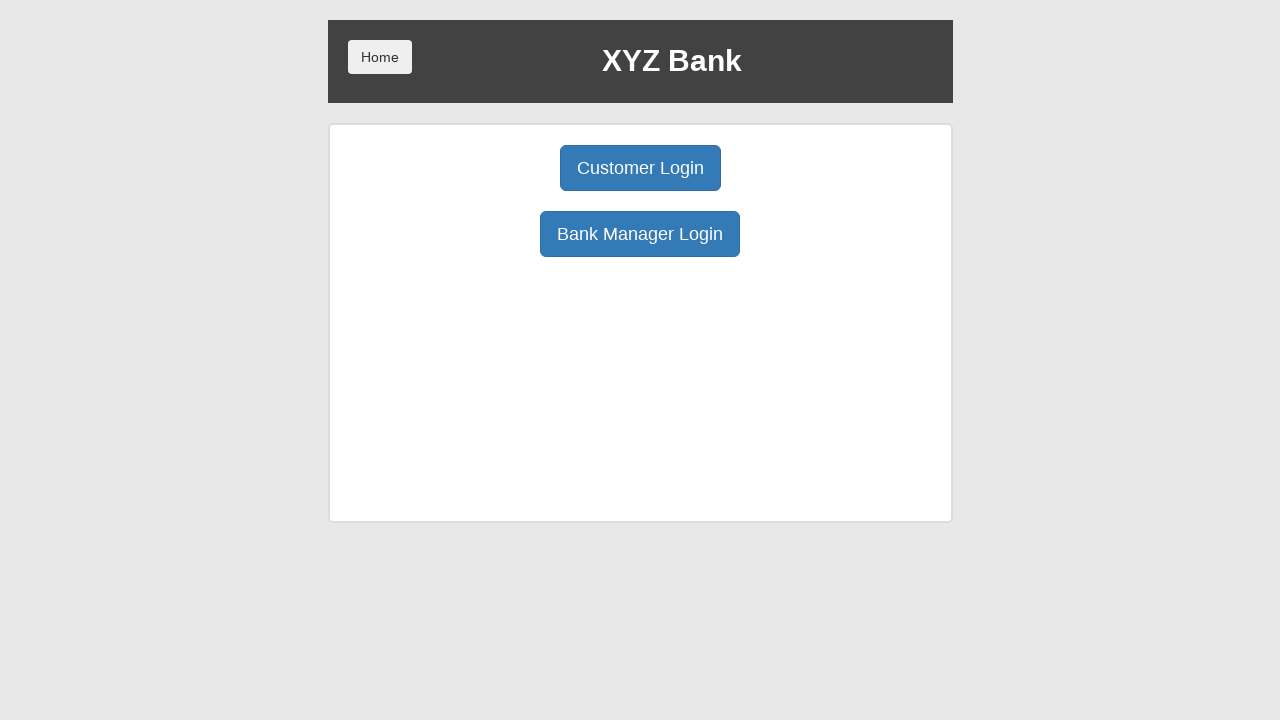

Customer Login button selector loaded
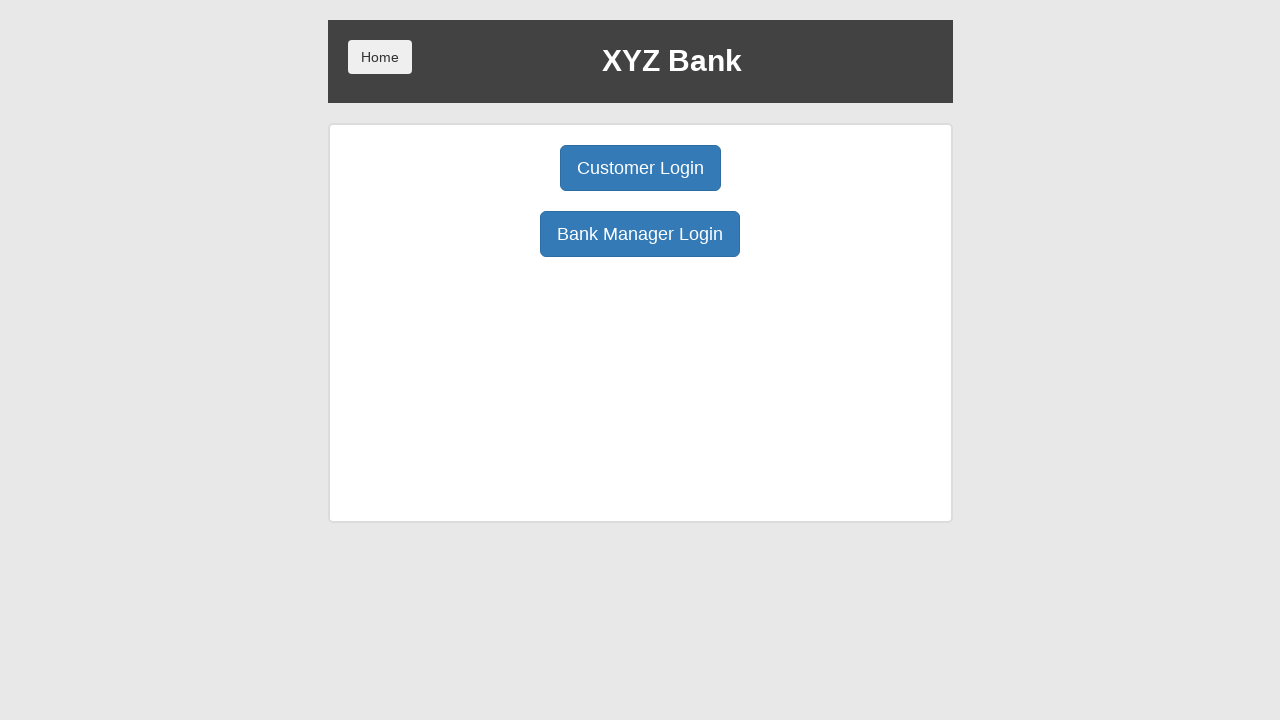

Clicked Customer Login button at (640, 168) on xpath=//button[@ng-click='customer()']
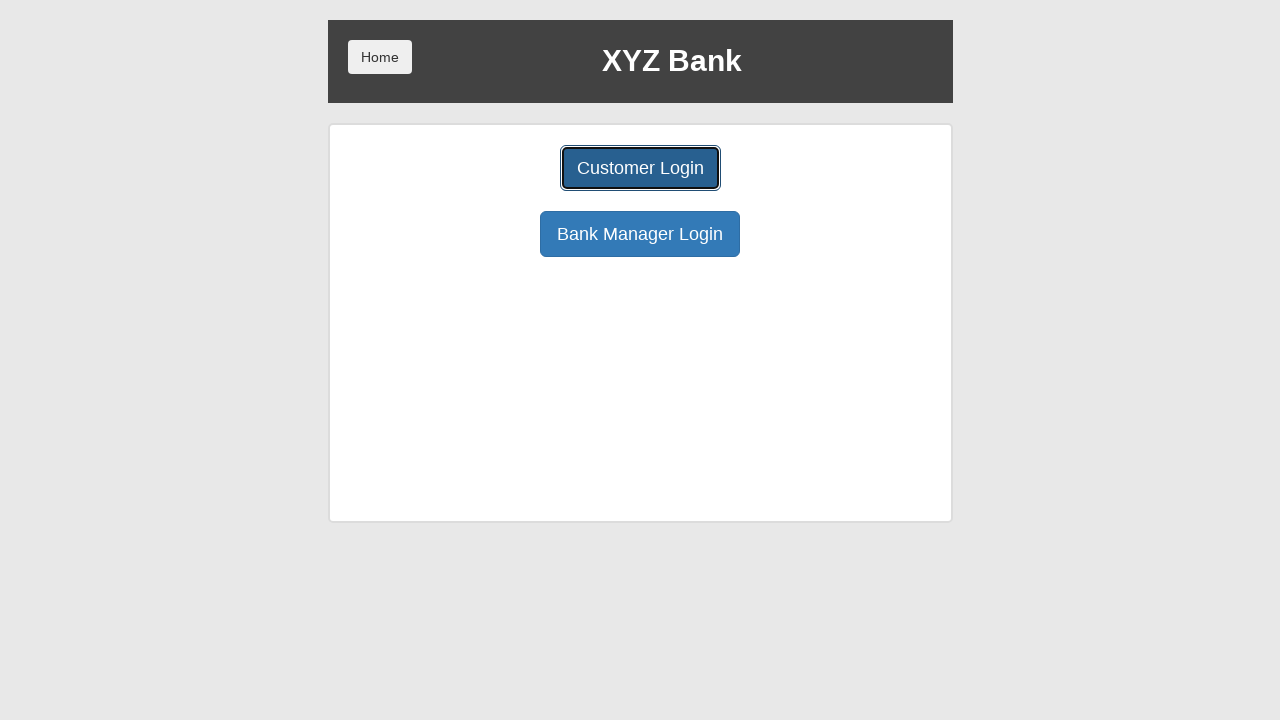

User selection dropdown loaded
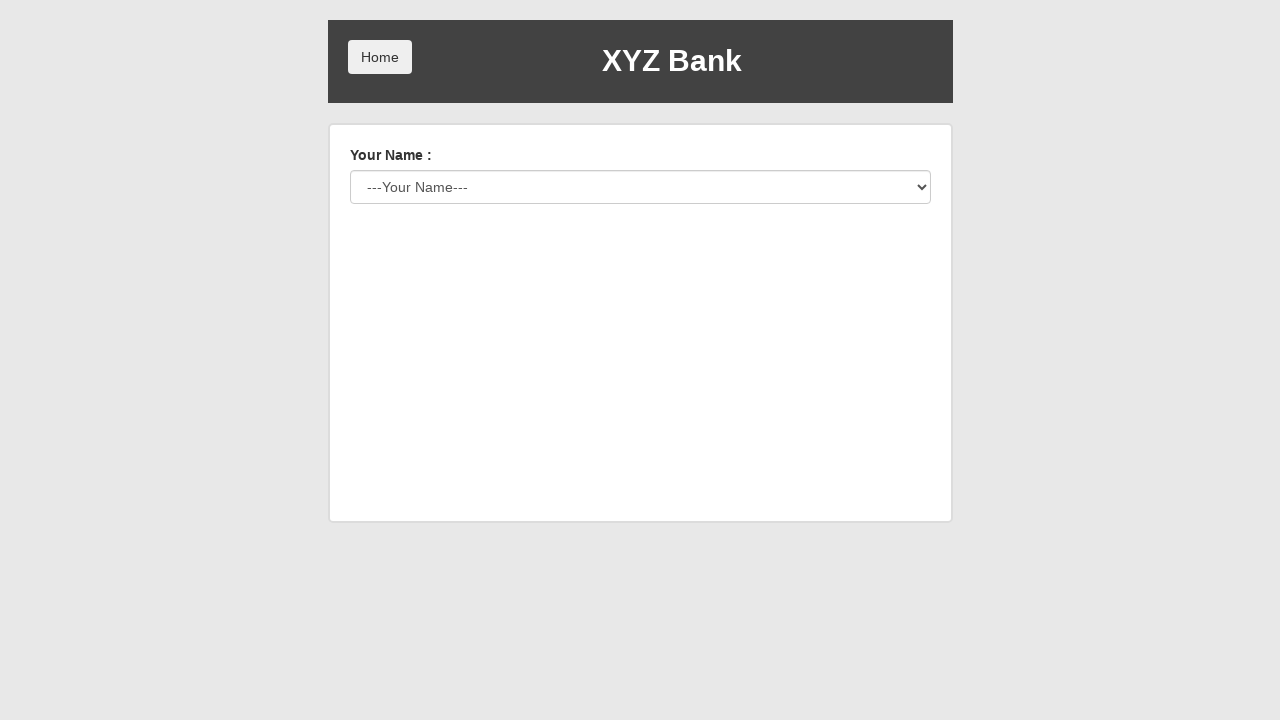

Selected Harry Potter from user dropdown (index 2) on #userSelect
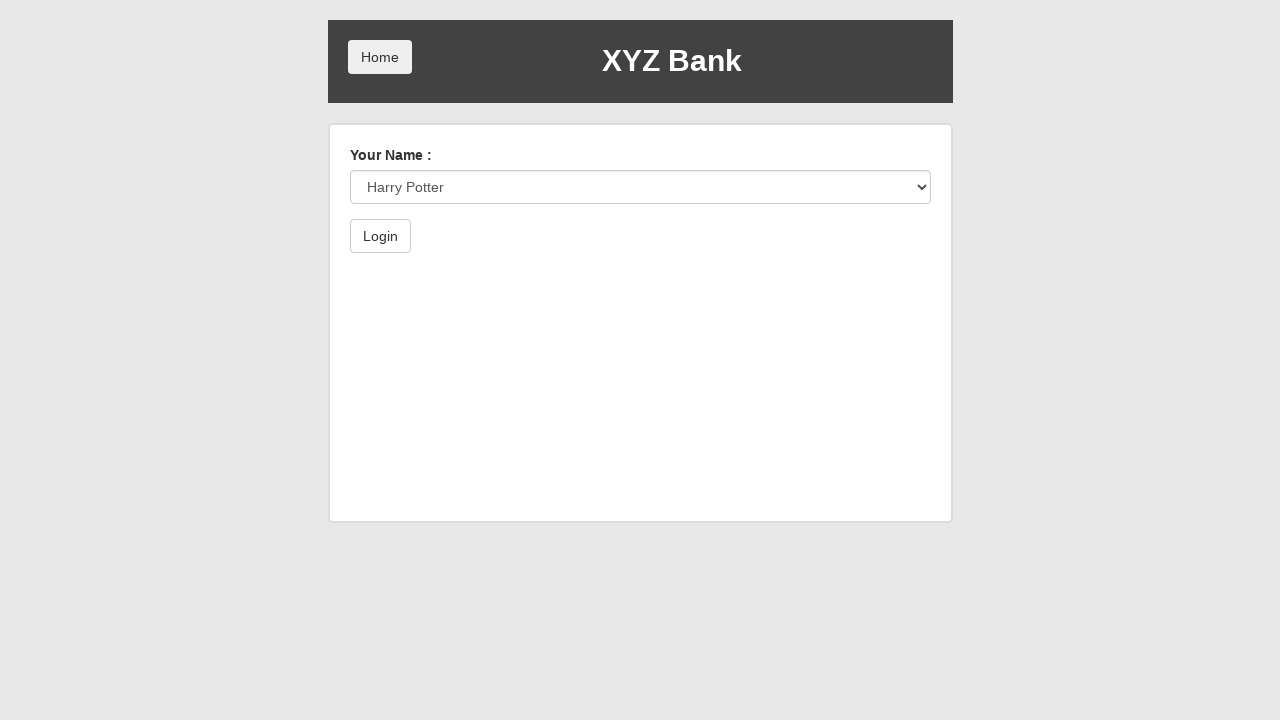

Clicked Login button to authenticate as Harry Potter at (380, 236) on xpath=//button[@type='submit']
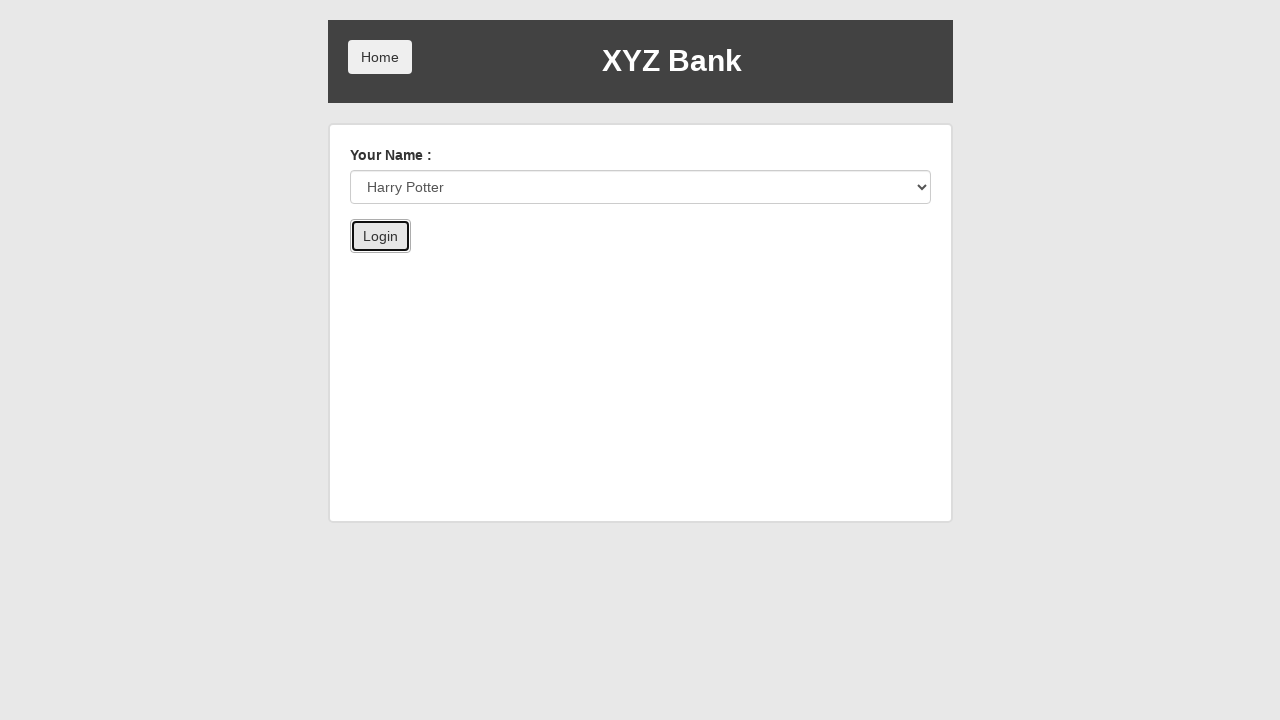

Welcome message appeared, confirming successful customer login
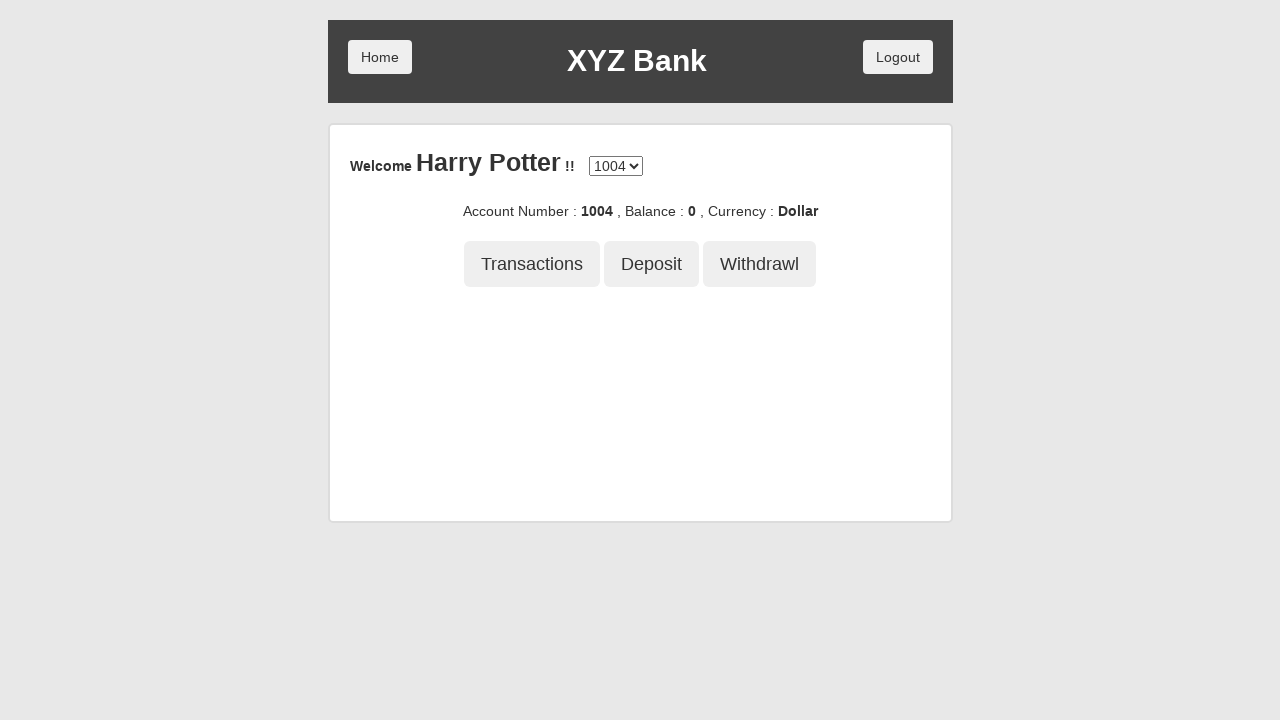

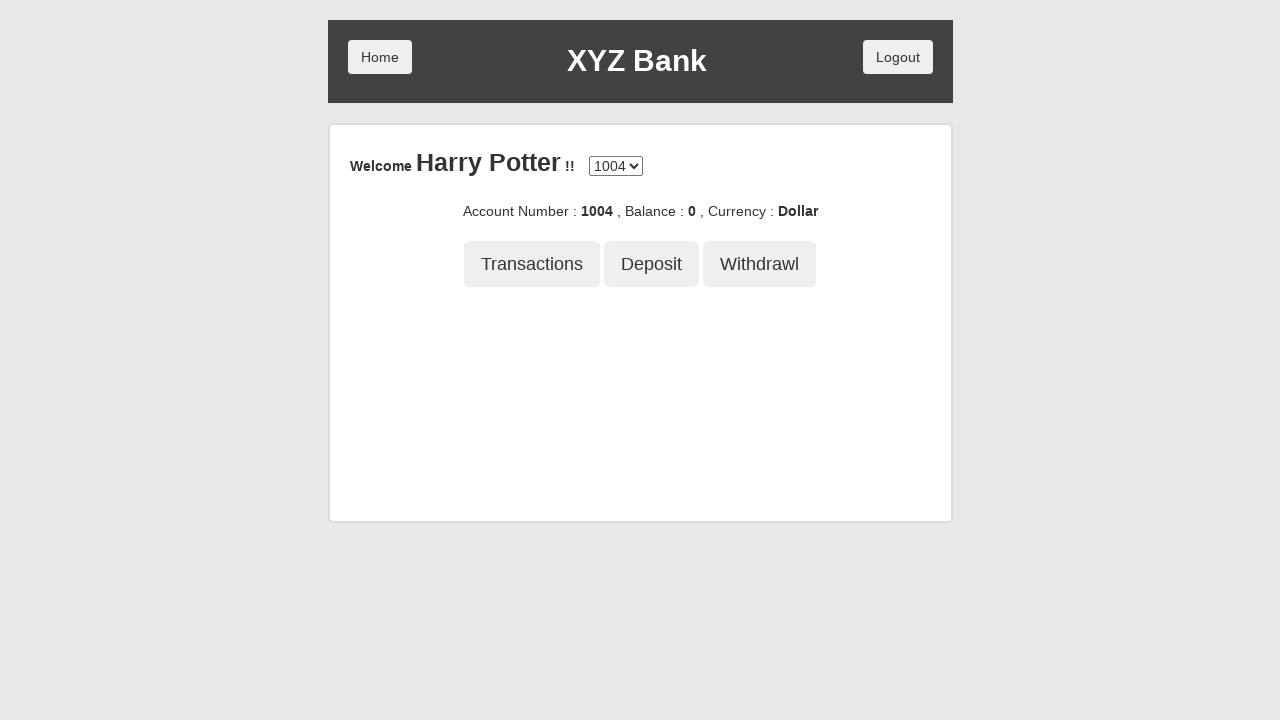